Tests valid form submission with a valid name and birth date, verifying that a success message (h3 element) is displayed after submission.

Starting URL: https://elenarivero.github.io/ejercicio3/index.html

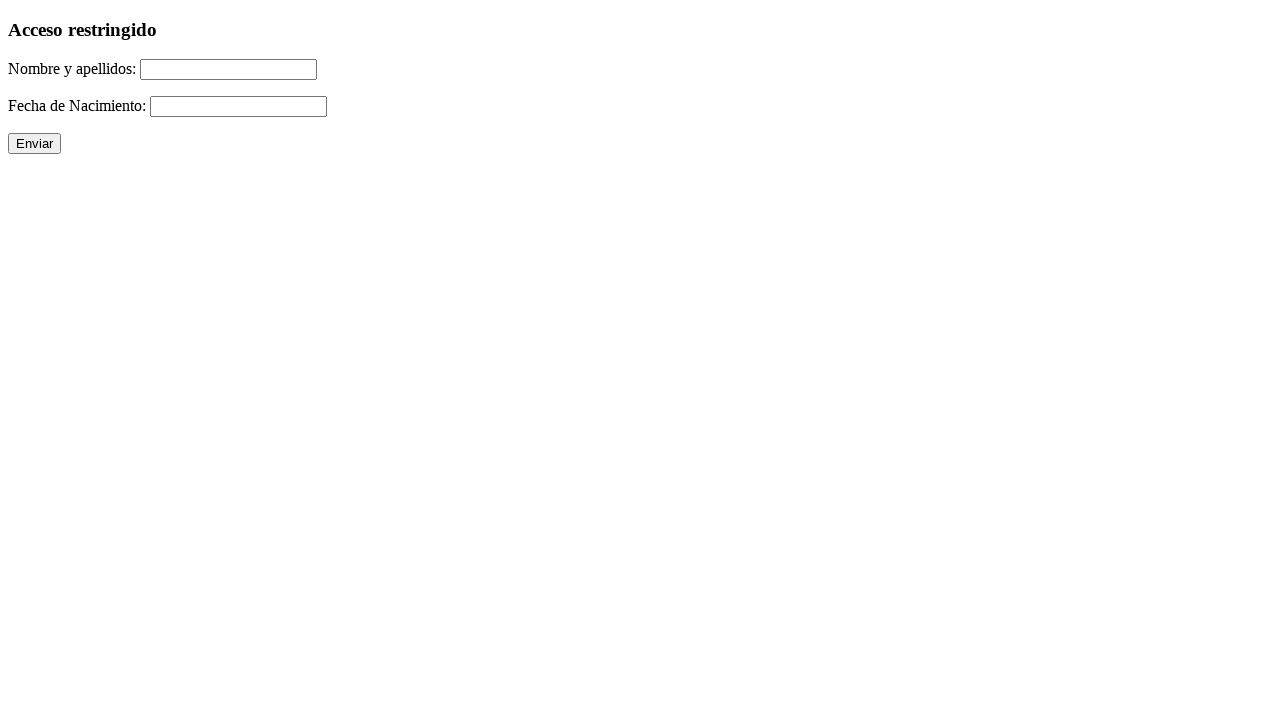

Navigated to form page
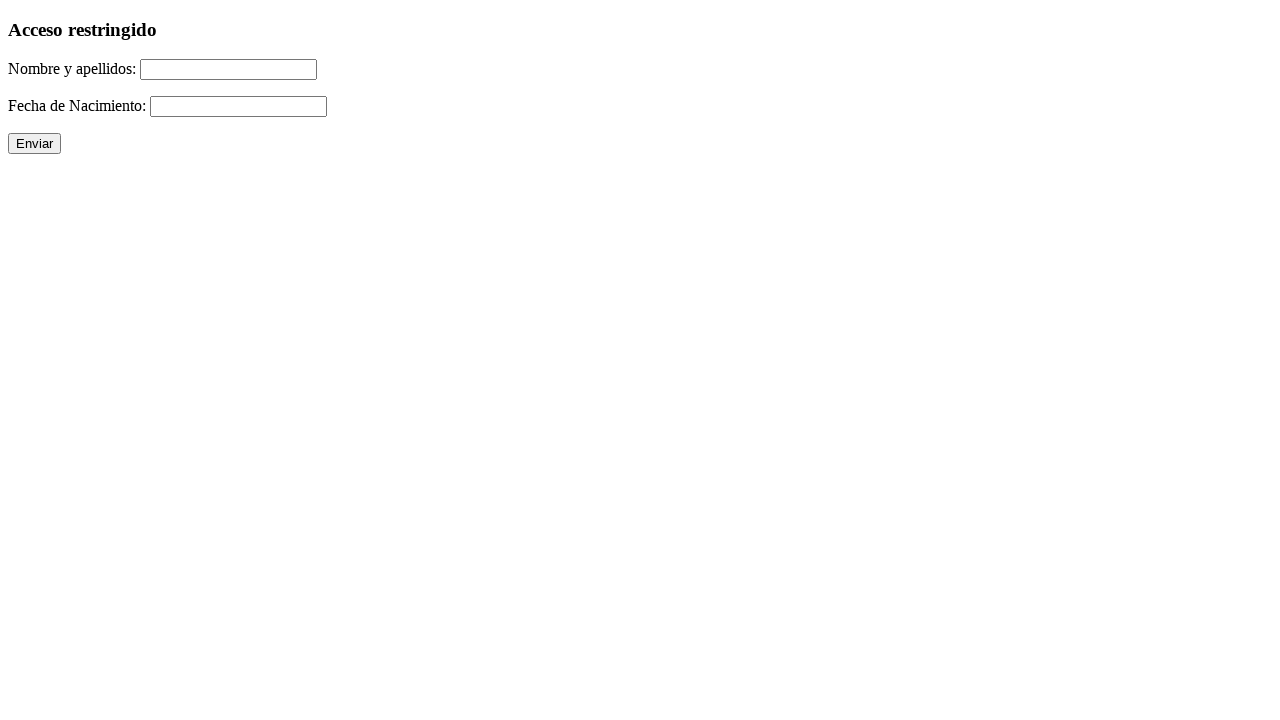

Filled name field with 'Felipe Filipino' on #nomap
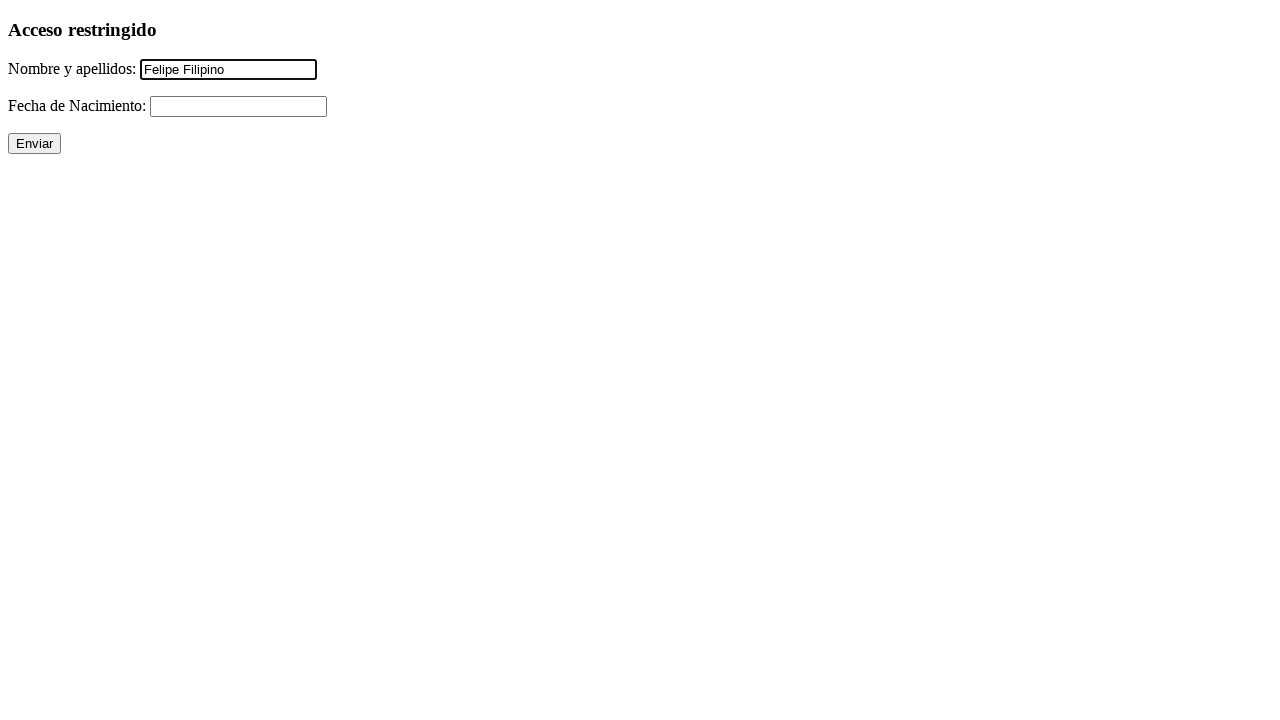

Filled birth date field with '16/04/2006' on #fecha
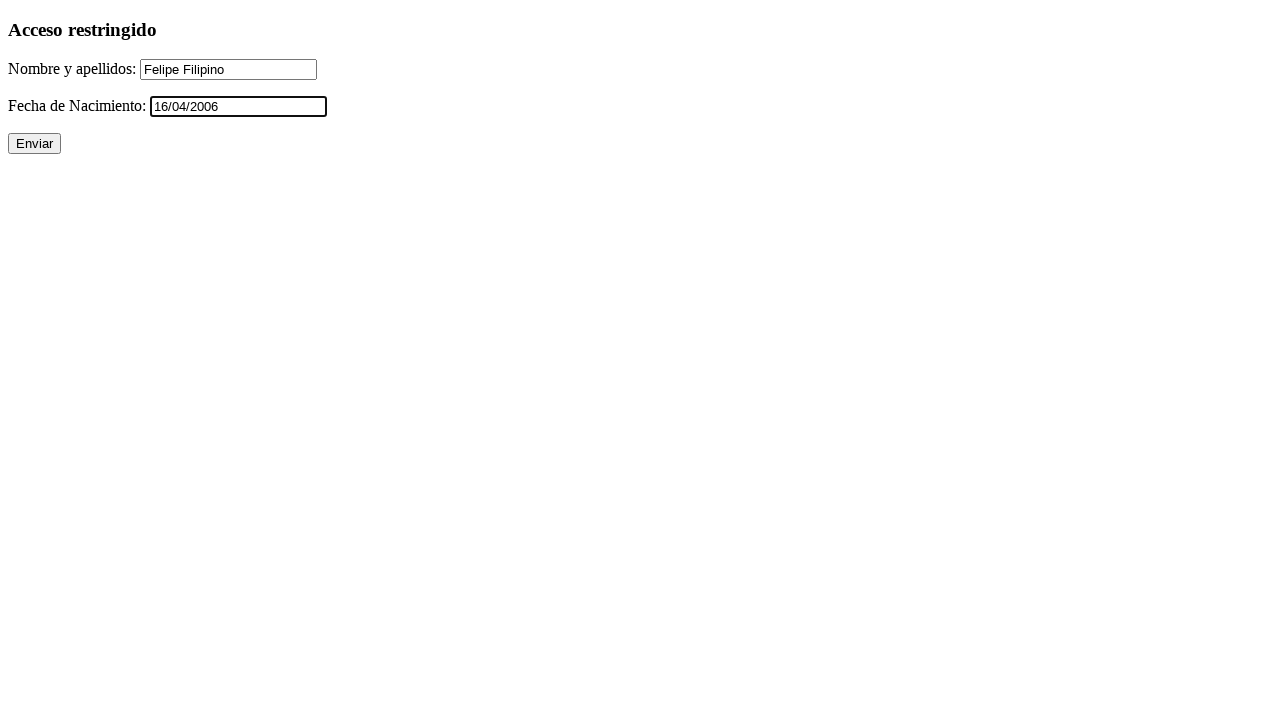

Clicked submit button at (34, 144) on input[type='submit']
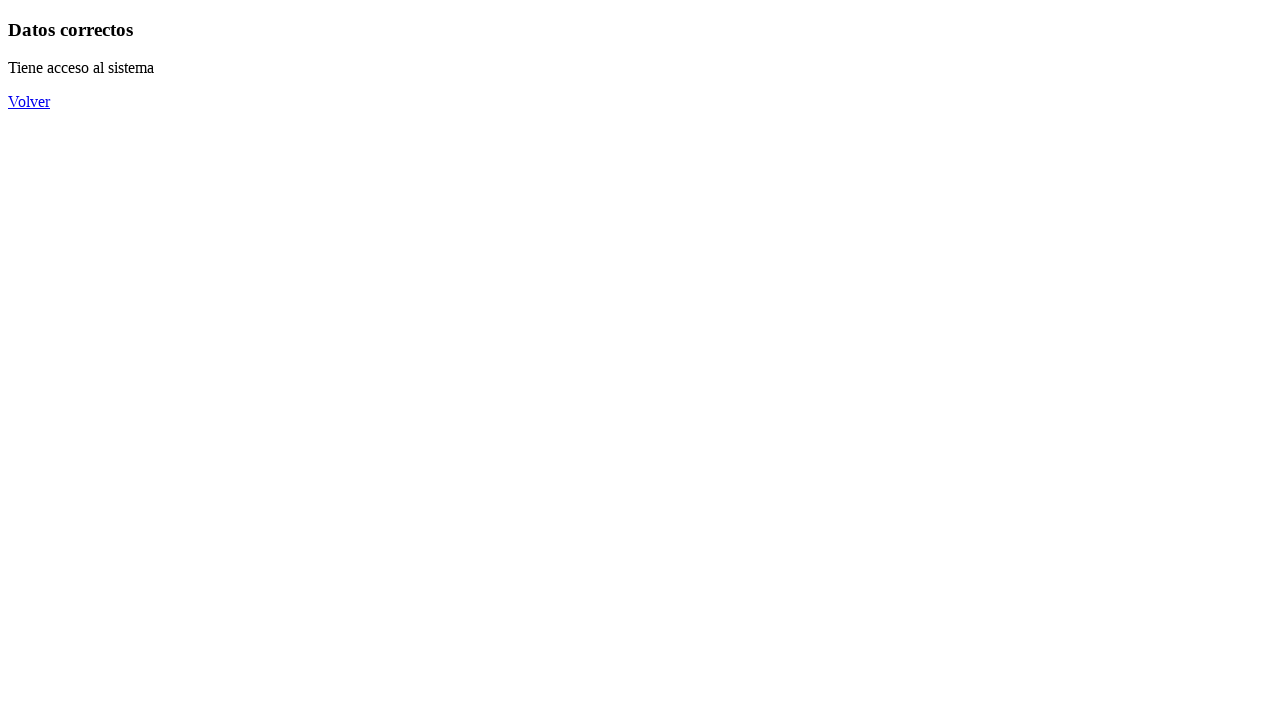

Success message (h3 element) appeared
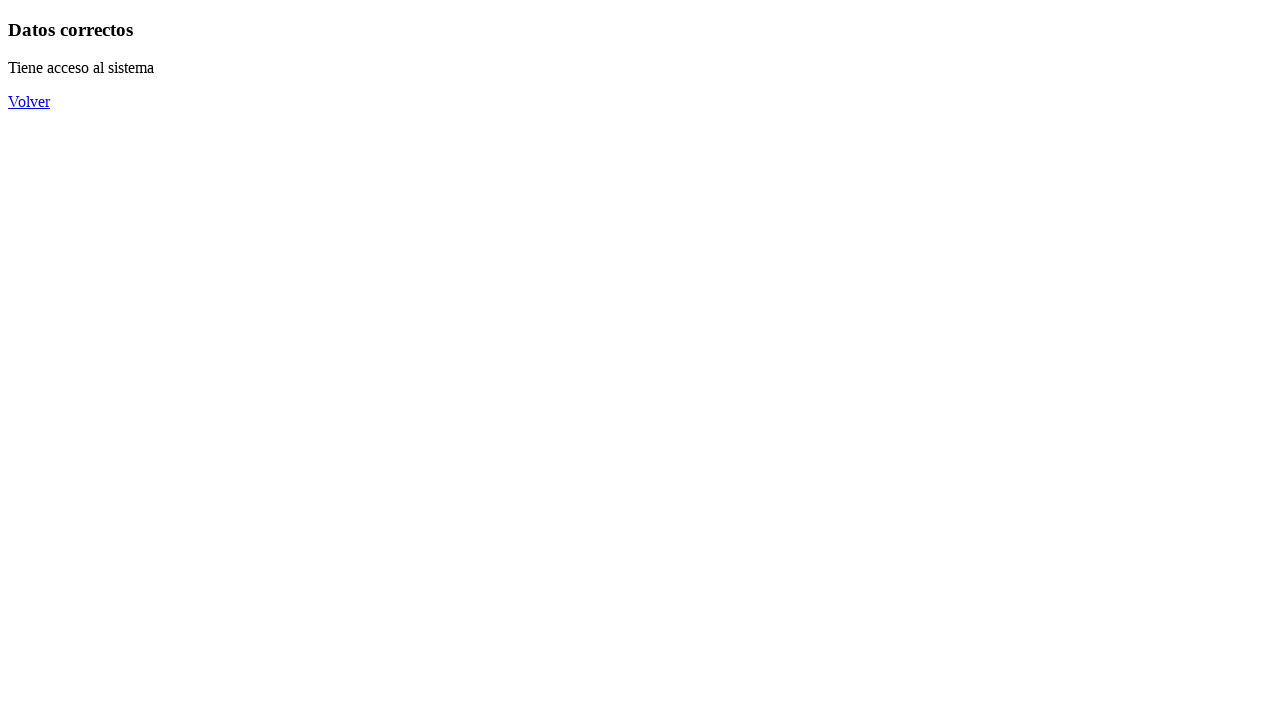

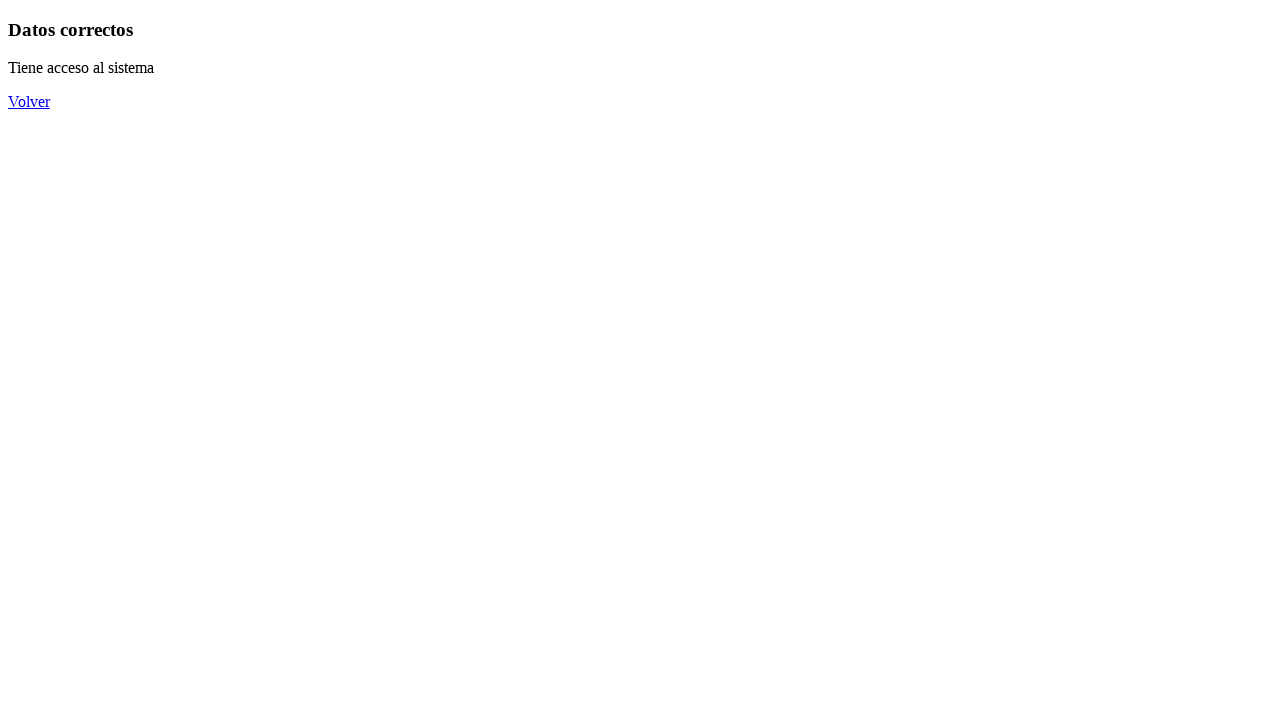